Tests the datepicker popup functionality by clicking the date field to open the calendar, changing the year to 2000, and selecting day 20 from the calendar.

Starting URL: https://www.automationtesting.co.uk/datepicker.html

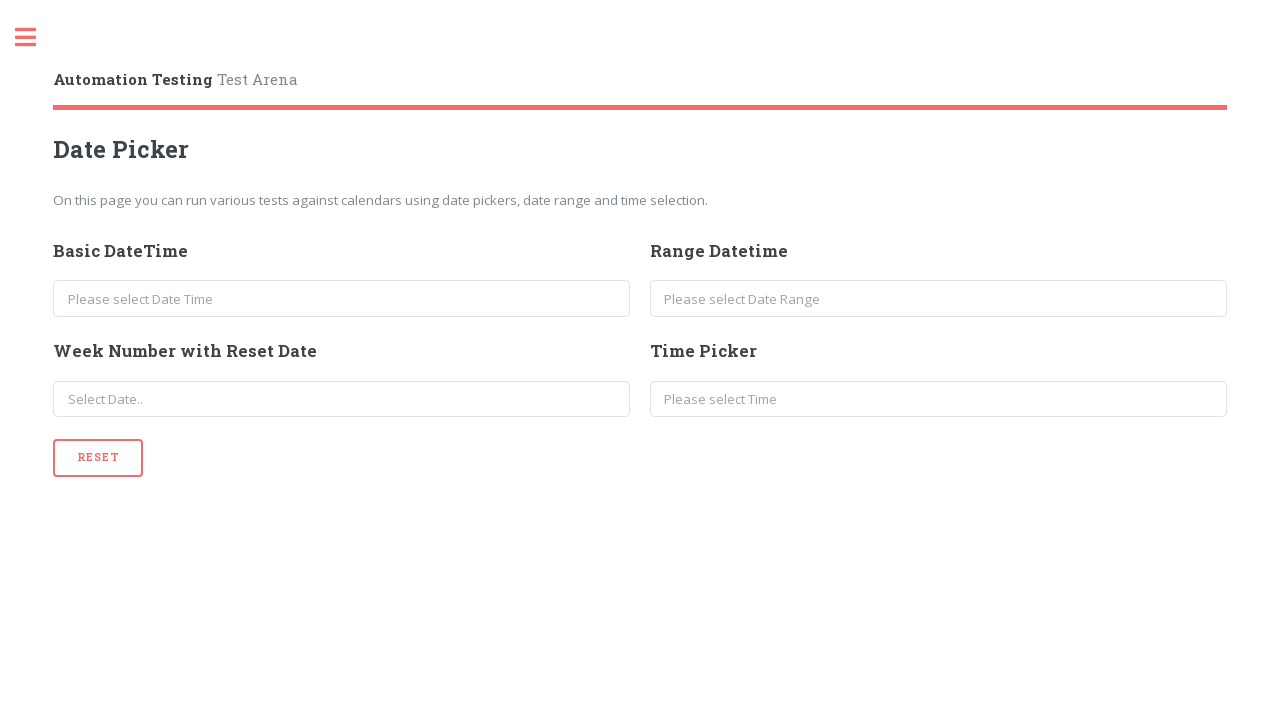

Clicked date input field to open datepicker popup at (342, 299) on #basicDate
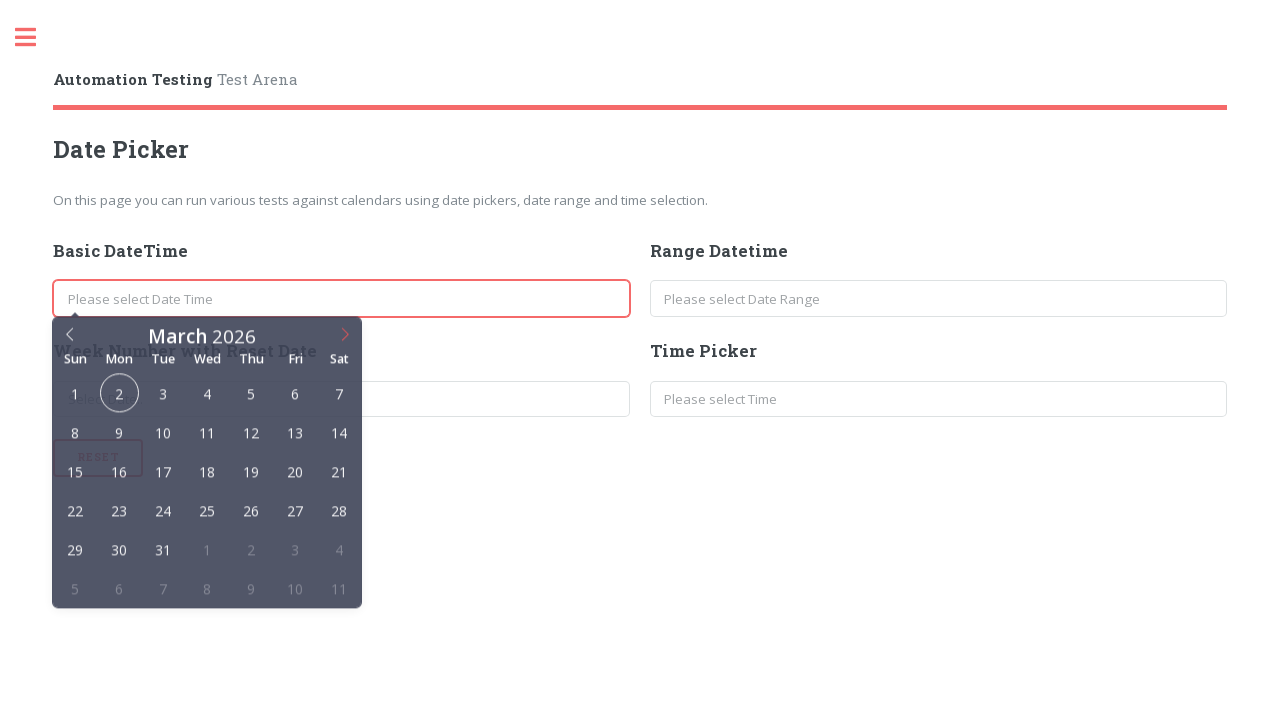

Located the open calendar popup
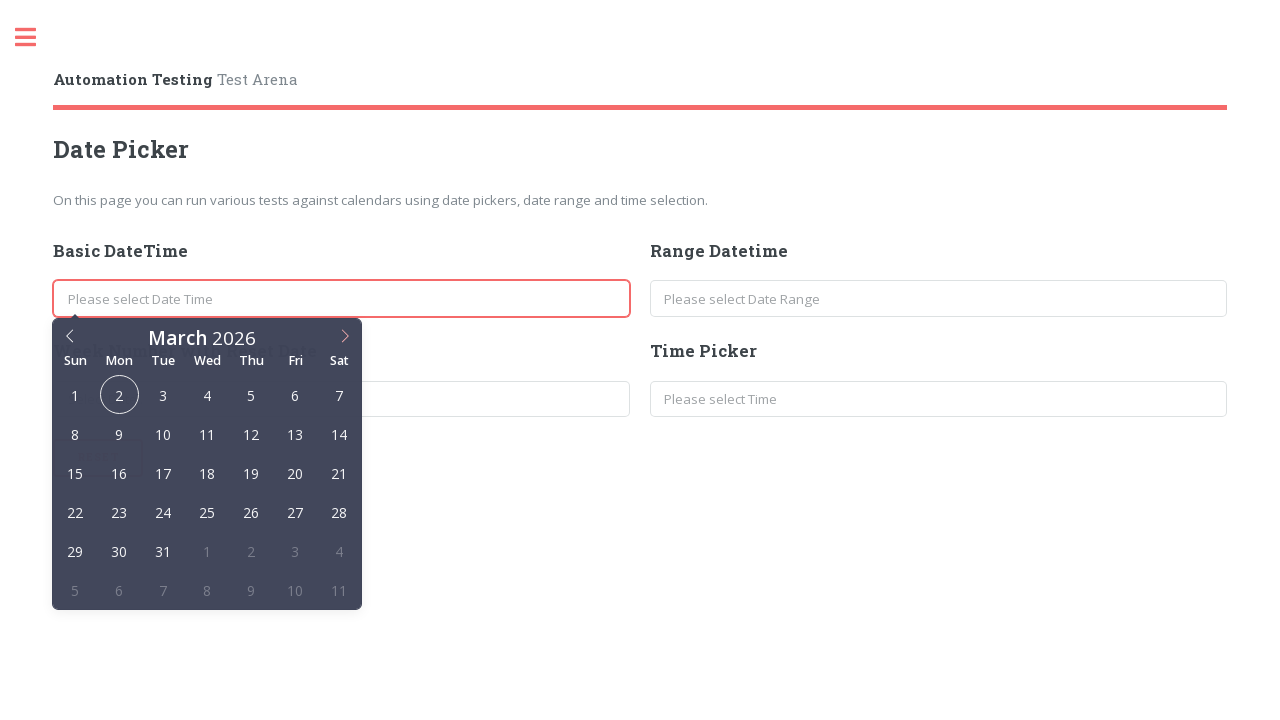

Located the year dropdown field in the calendar
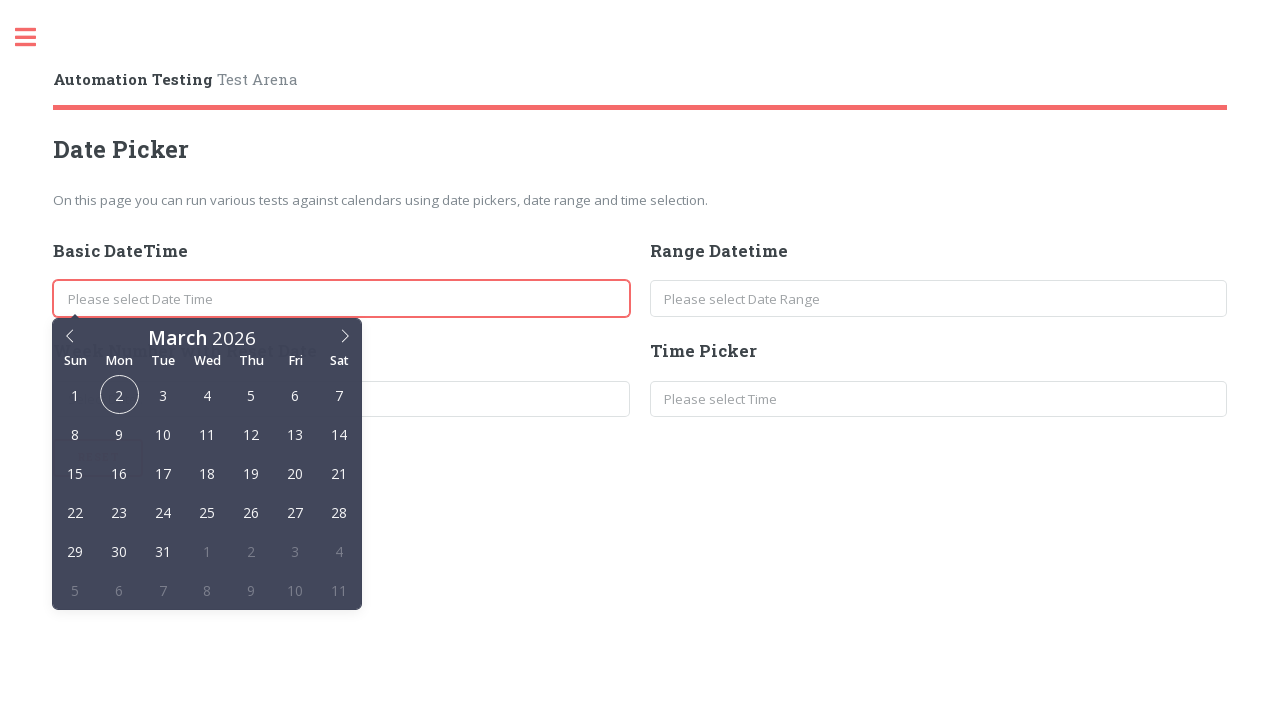

Filled year field with '2000' on .flatpickr-calendar.open >> input.cur-year
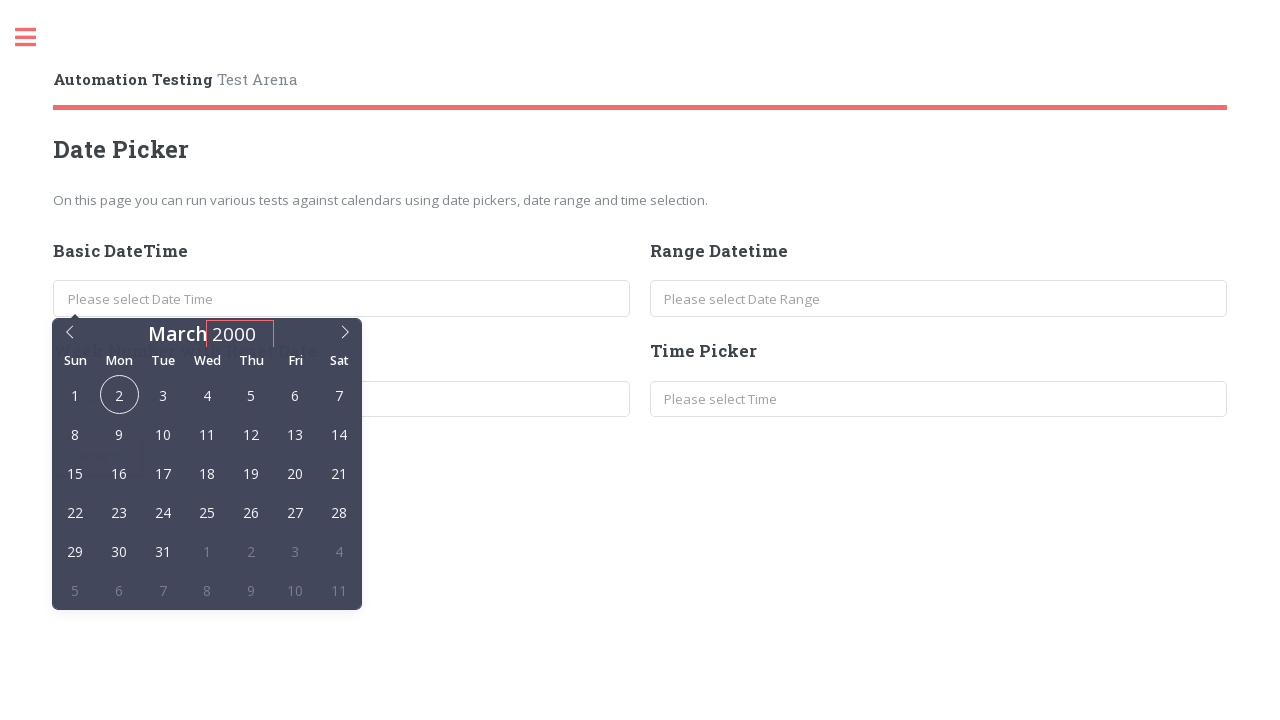

Pressed Enter to confirm year selection
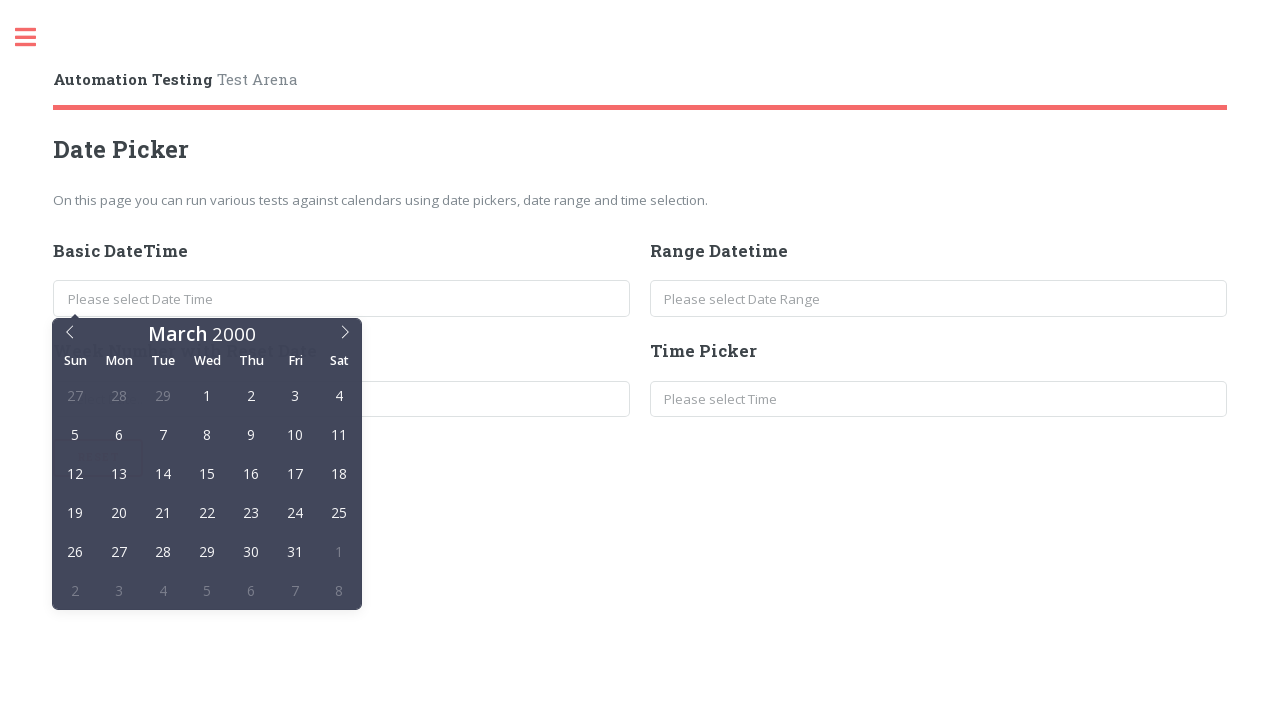

Clicked day 20 in the calendar at (119, 512) on .flatpickr-calendar.open >> .flatpickr-day >> internal:has-text="20"i >> nth=0
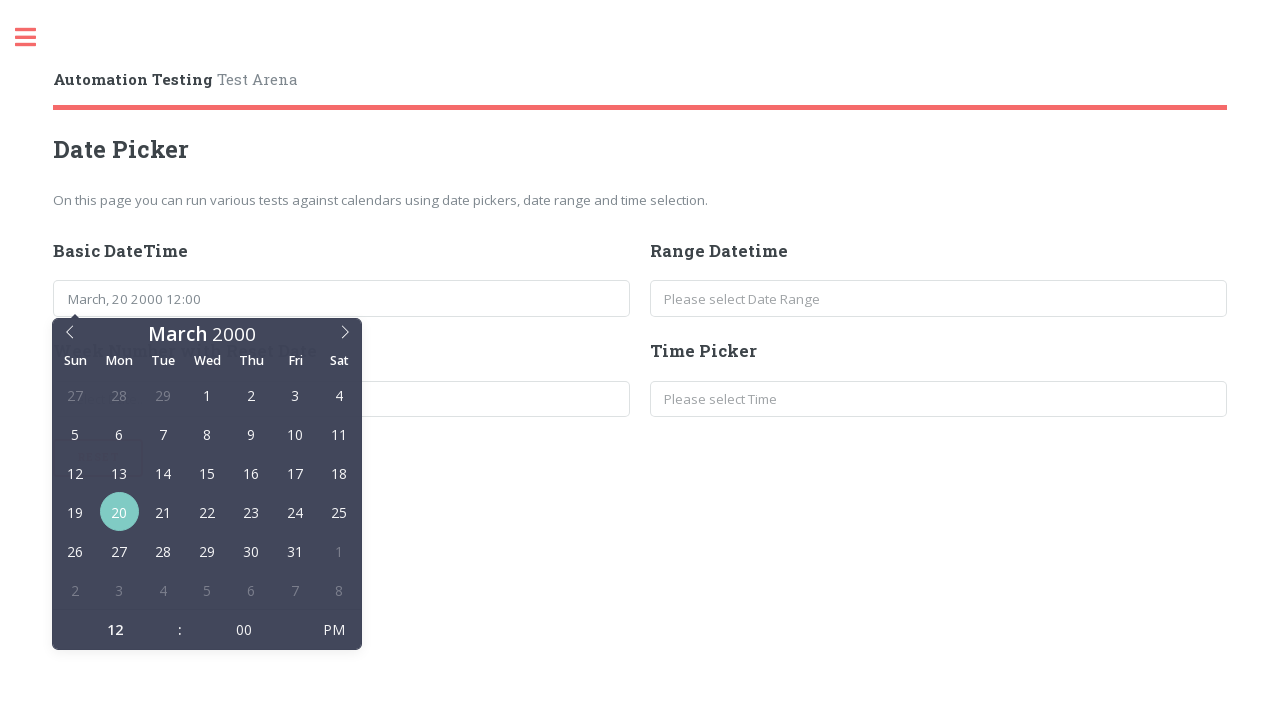

Retrieved the selected date value from the date input field
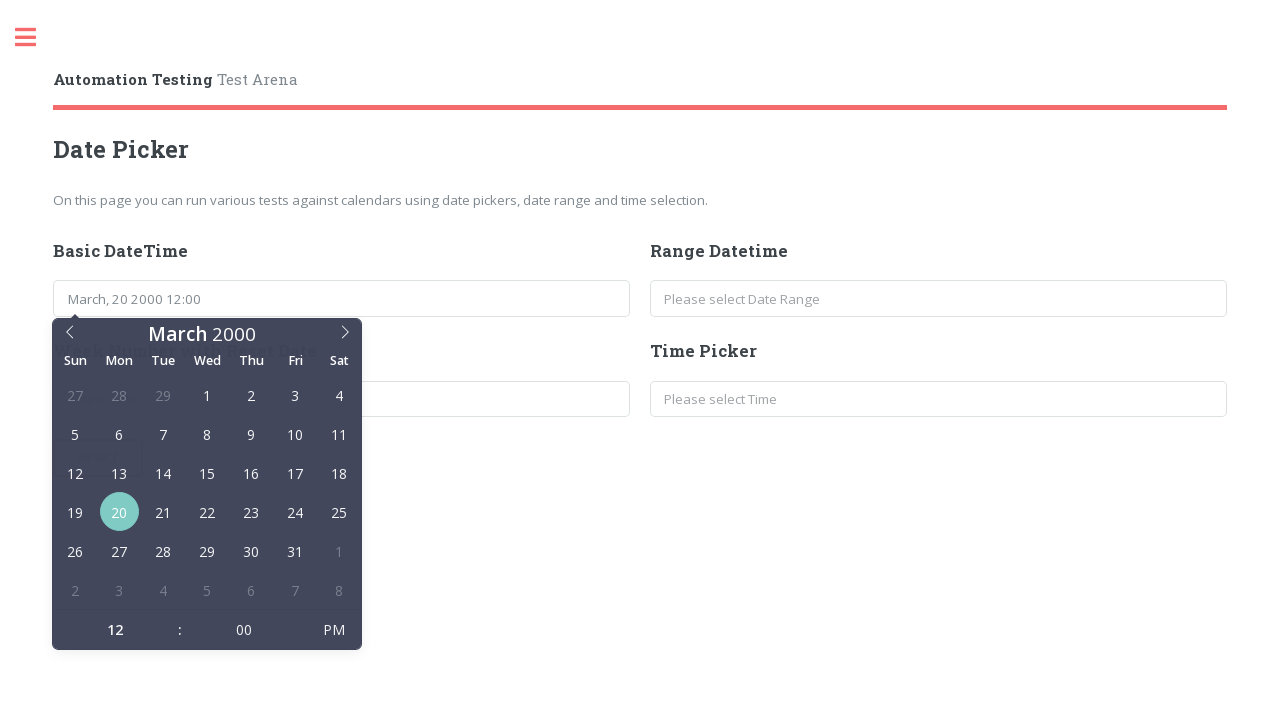

Verified that a date was successfully selected (date value is not empty)
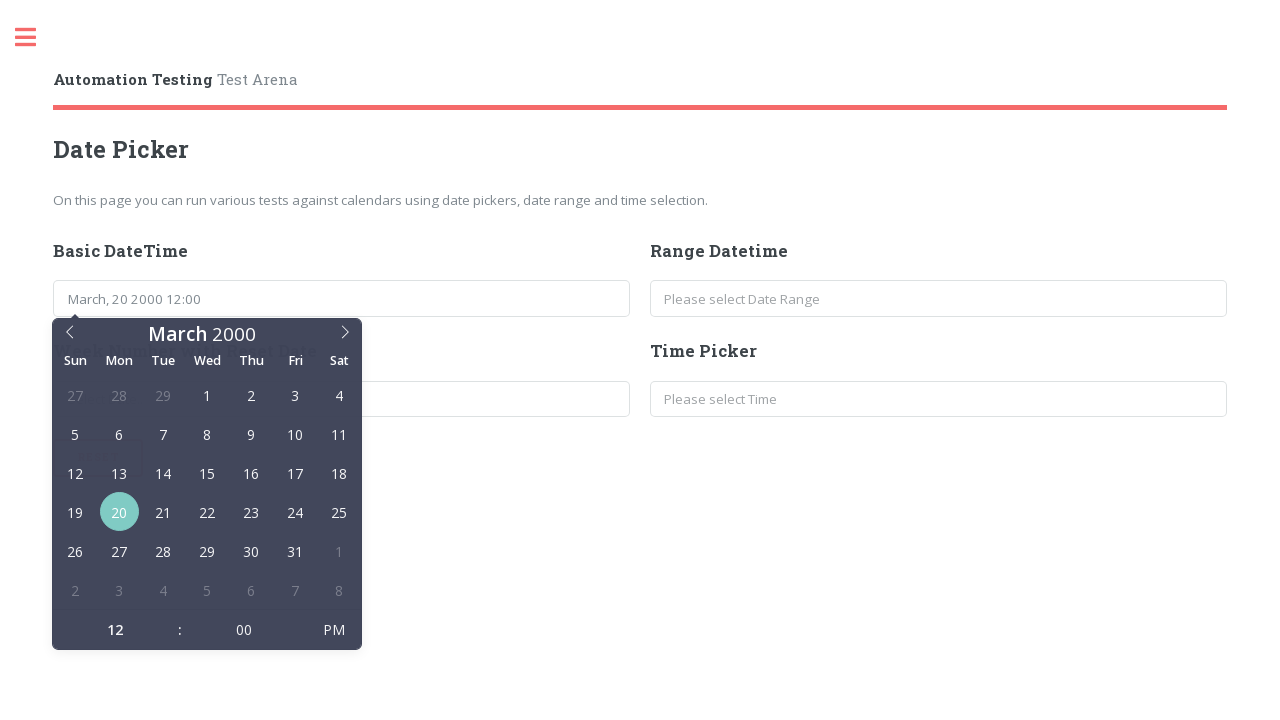

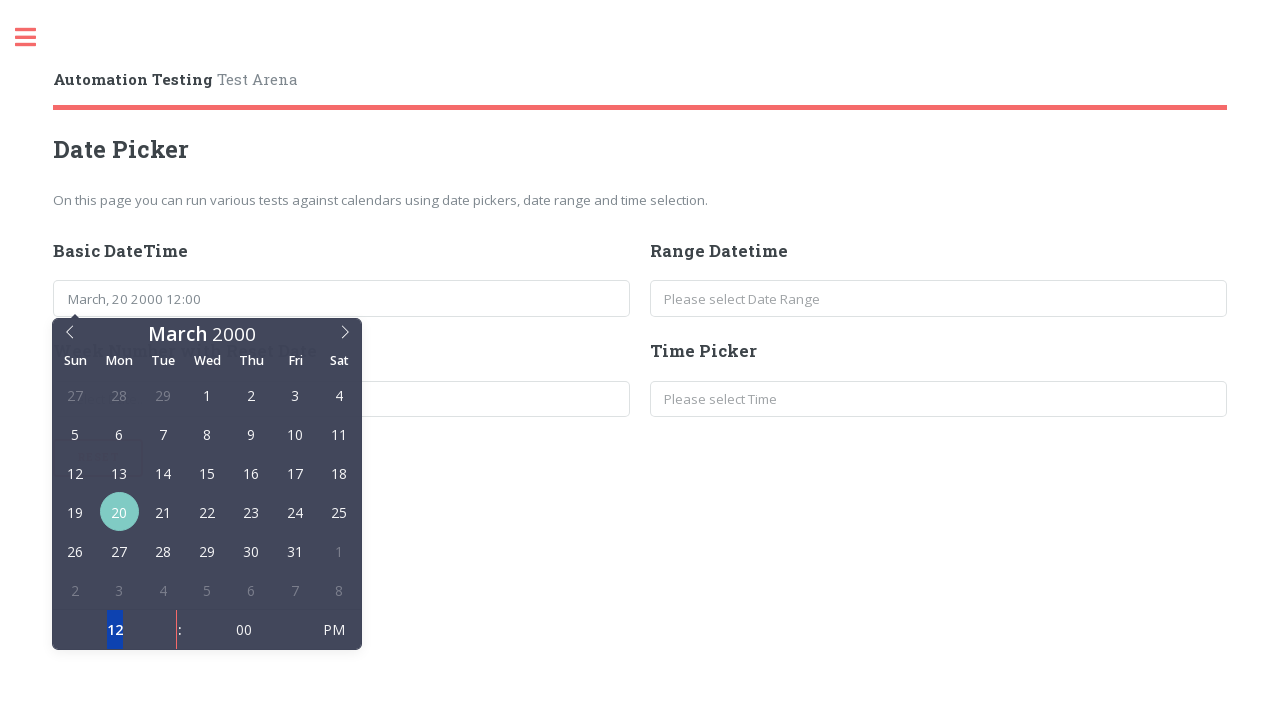